Tests unhandled confirmation alert behavior with dismiss setting by clicking the JS Confirm button and then clicking on the result element

Starting URL: https://the-internet.herokuapp.com/javascript_alerts

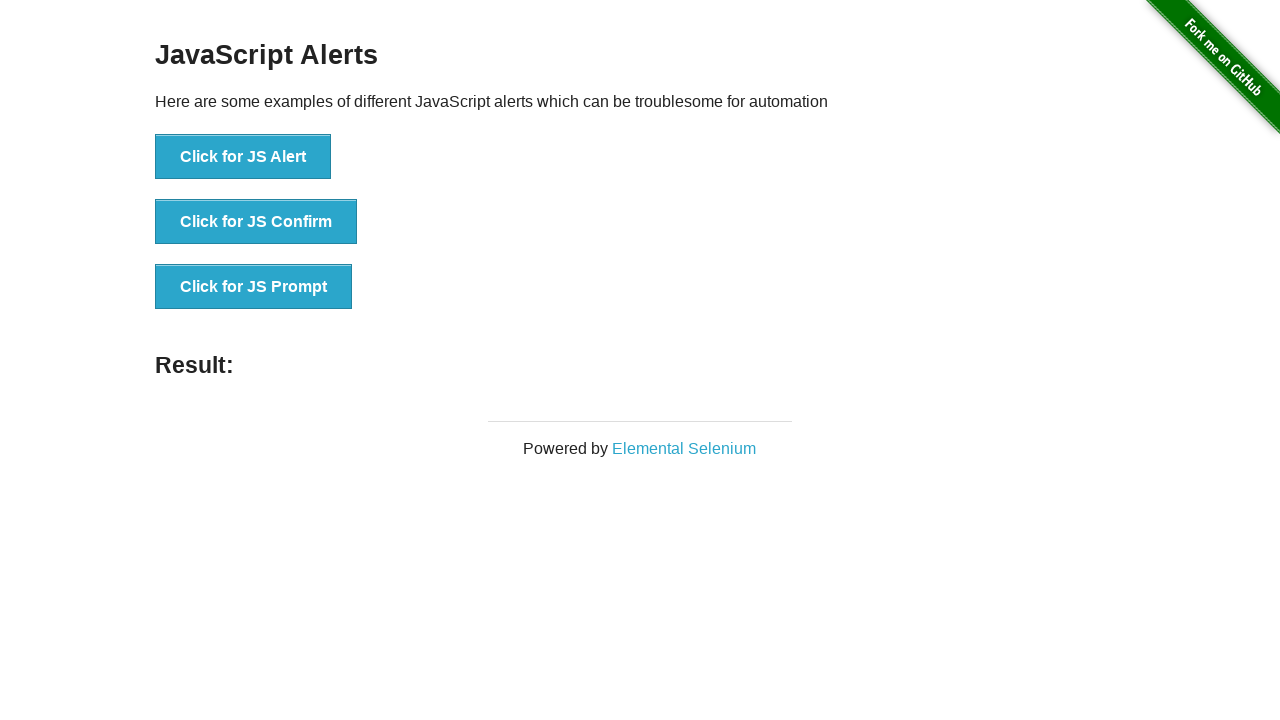

Clicked JS Confirm button to trigger confirmation alert at (256, 222) on xpath=//button[text()='Click for JS Confirm']
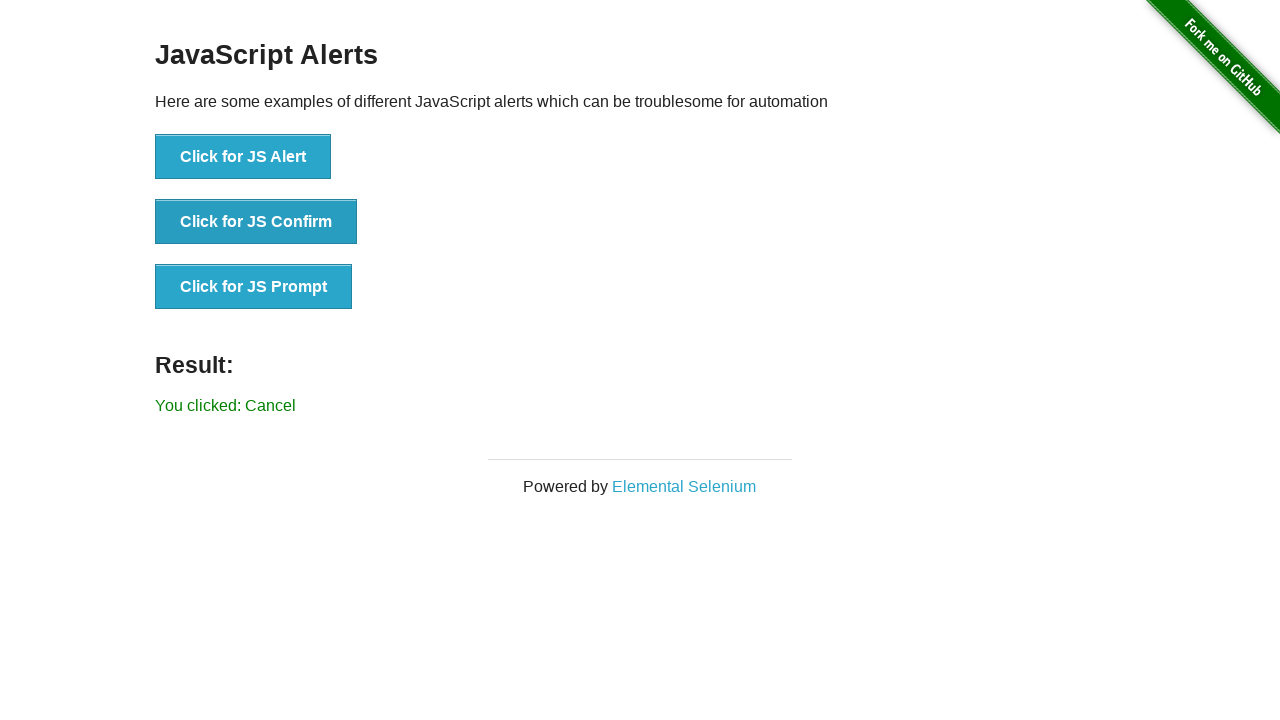

Set up dialog handler to dismiss confirmation alert
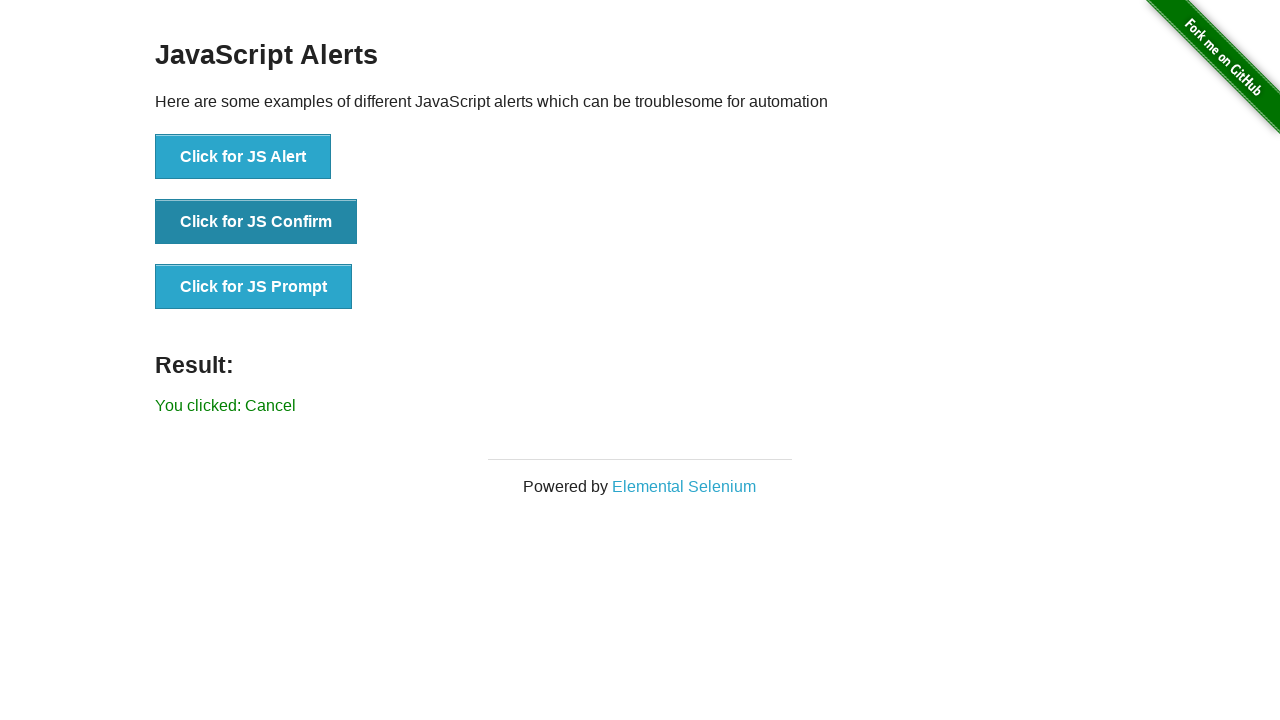

Clicked result element to verify unhandled confirmation dismiss behavior at (640, 406) on xpath=//p[@id='result']
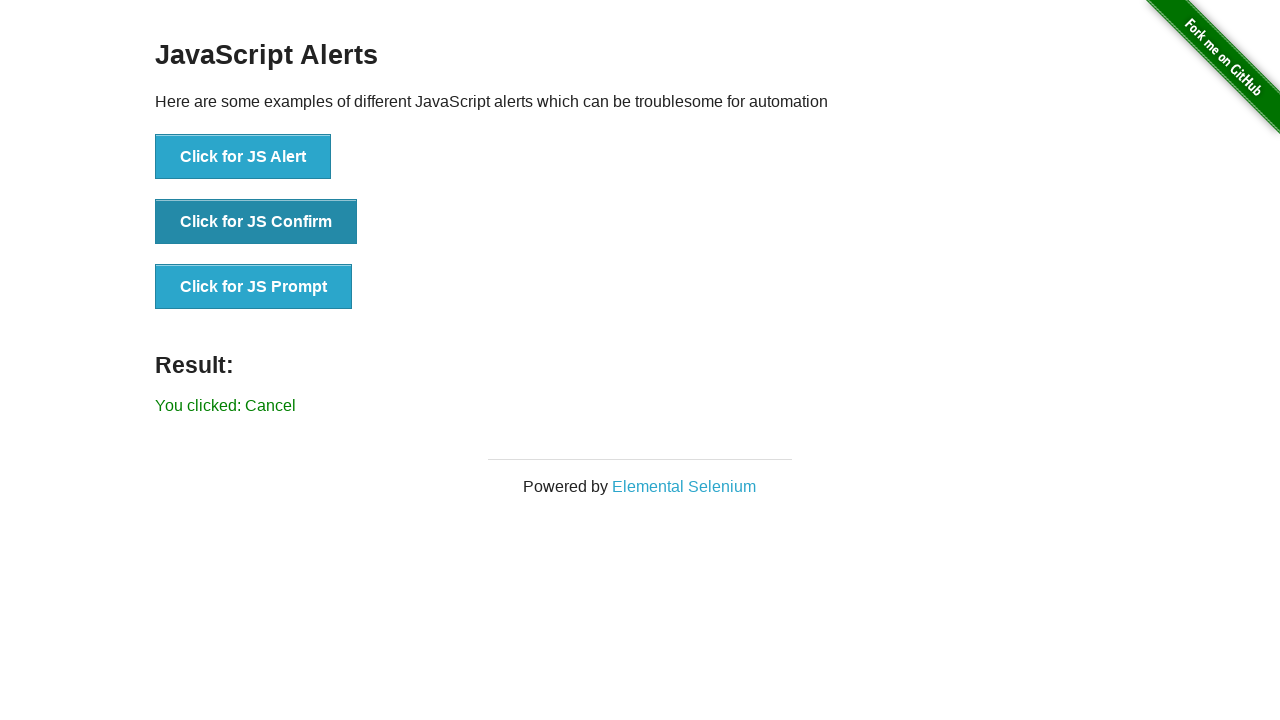

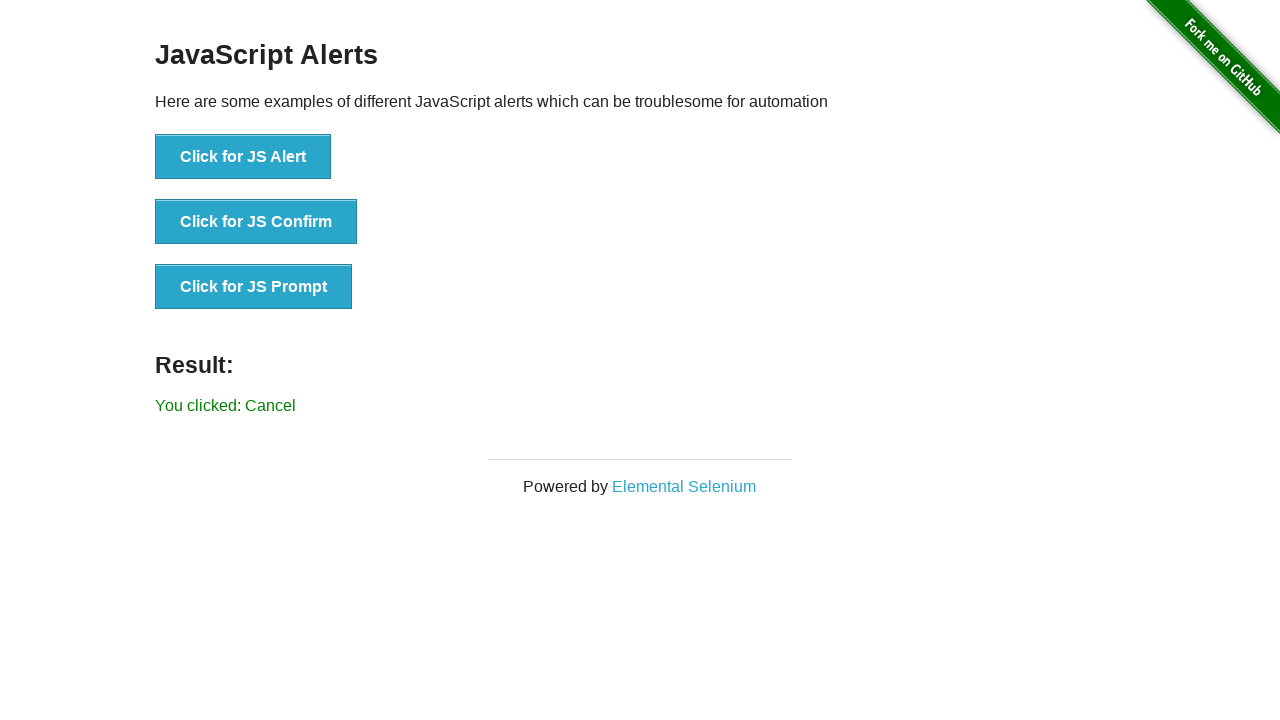